Navigates to W3Schools HTML tables page and searches for a specific company in the example table by iterating through table rows

Starting URL: https://www.w3schools.com/html/html_tables.asp

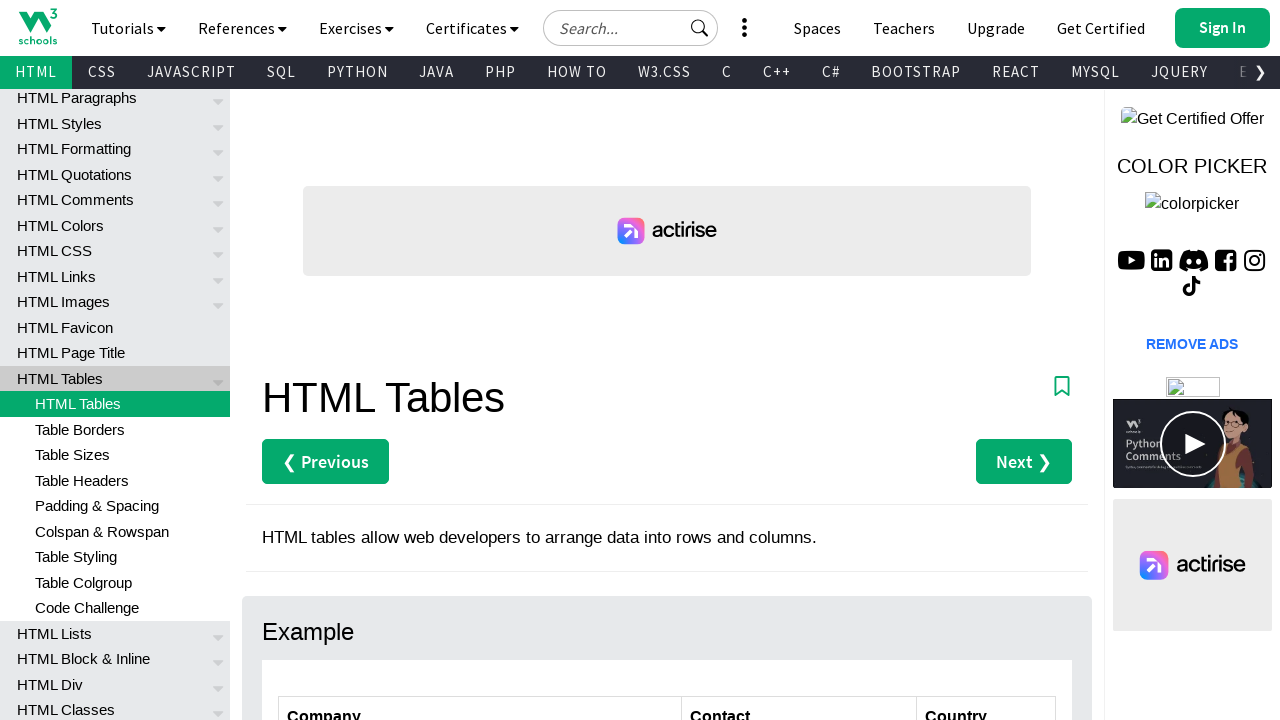

Navigated to W3Schools HTML tables page
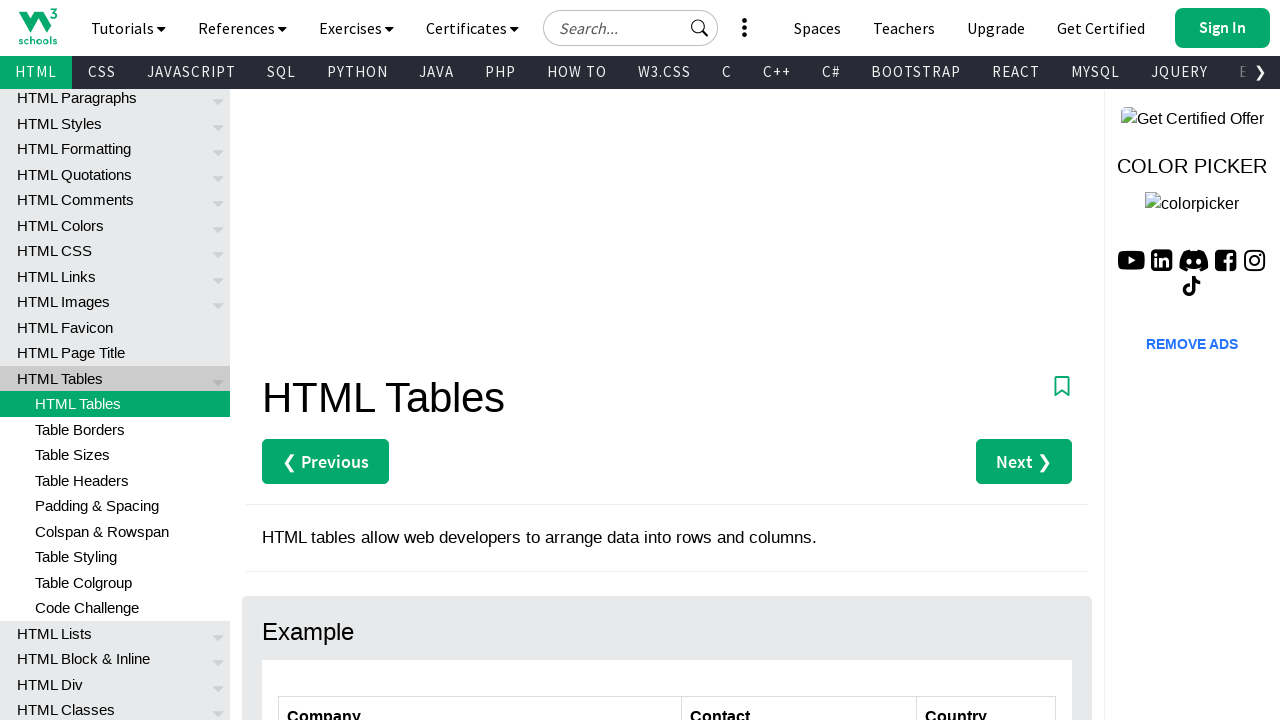

Table with id 'customers' loaded
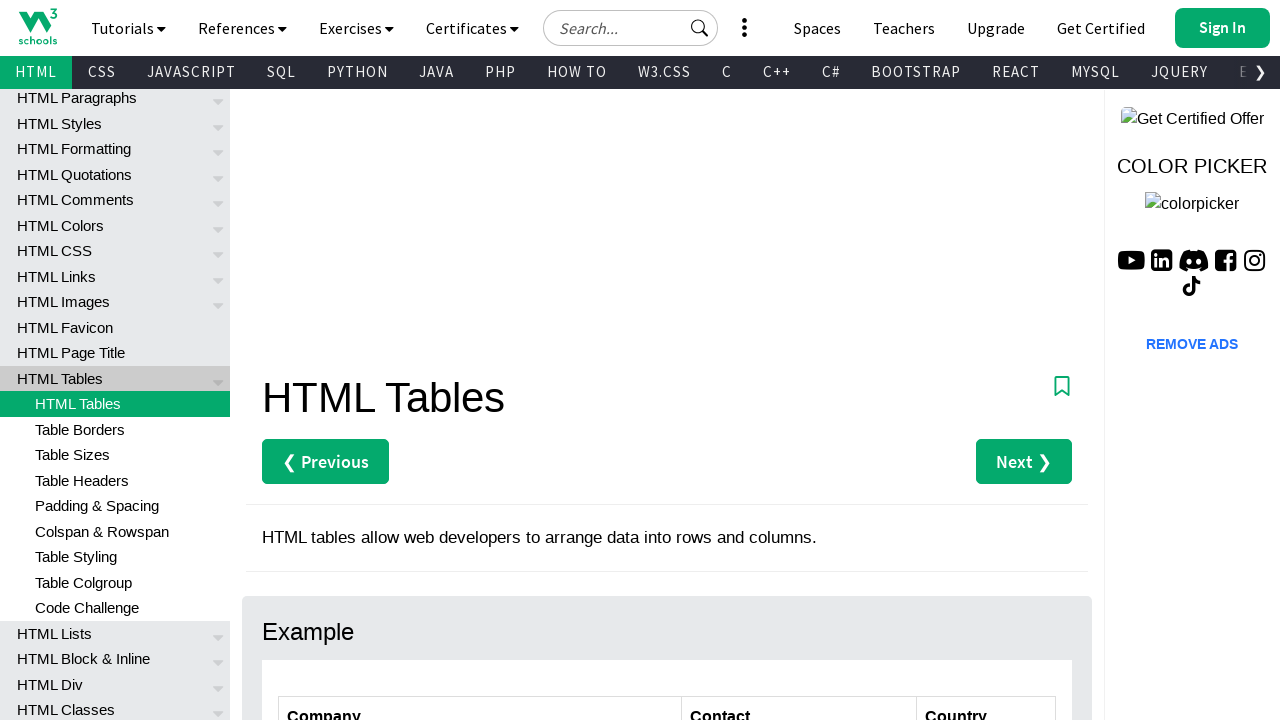

Set search target to 'Ernst Handel'
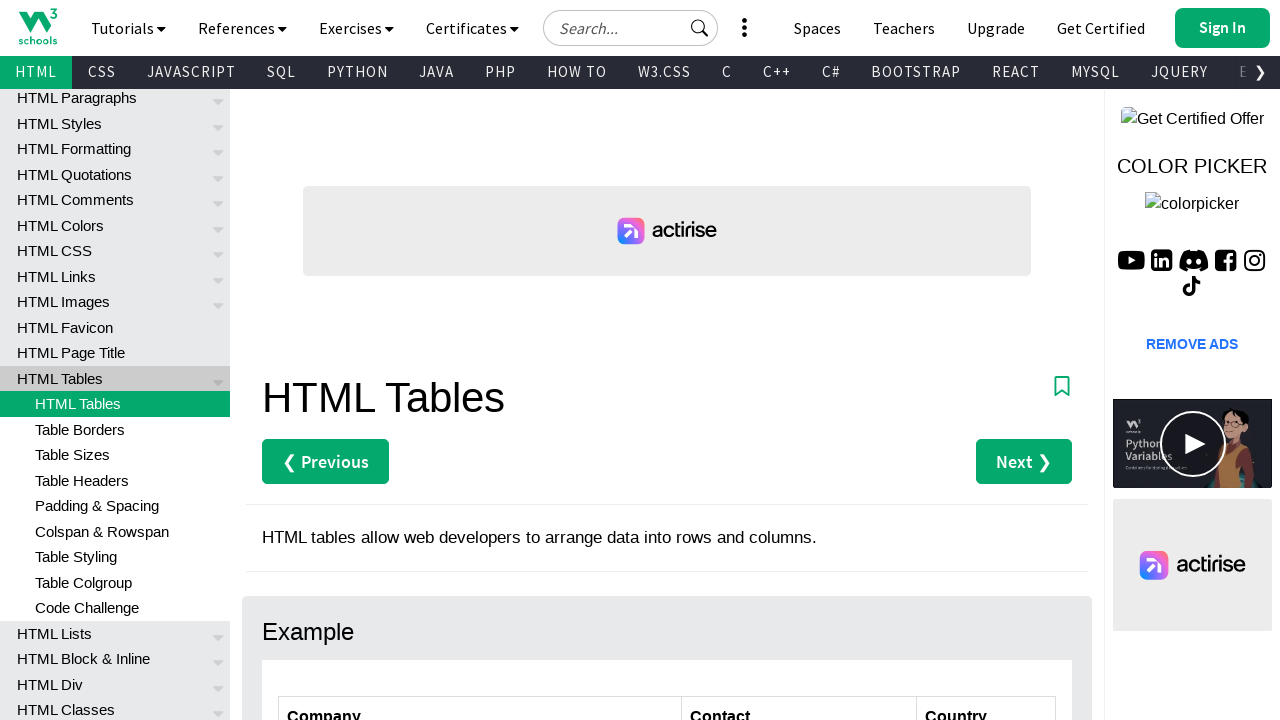

Retrieved all table rows (count: 7)
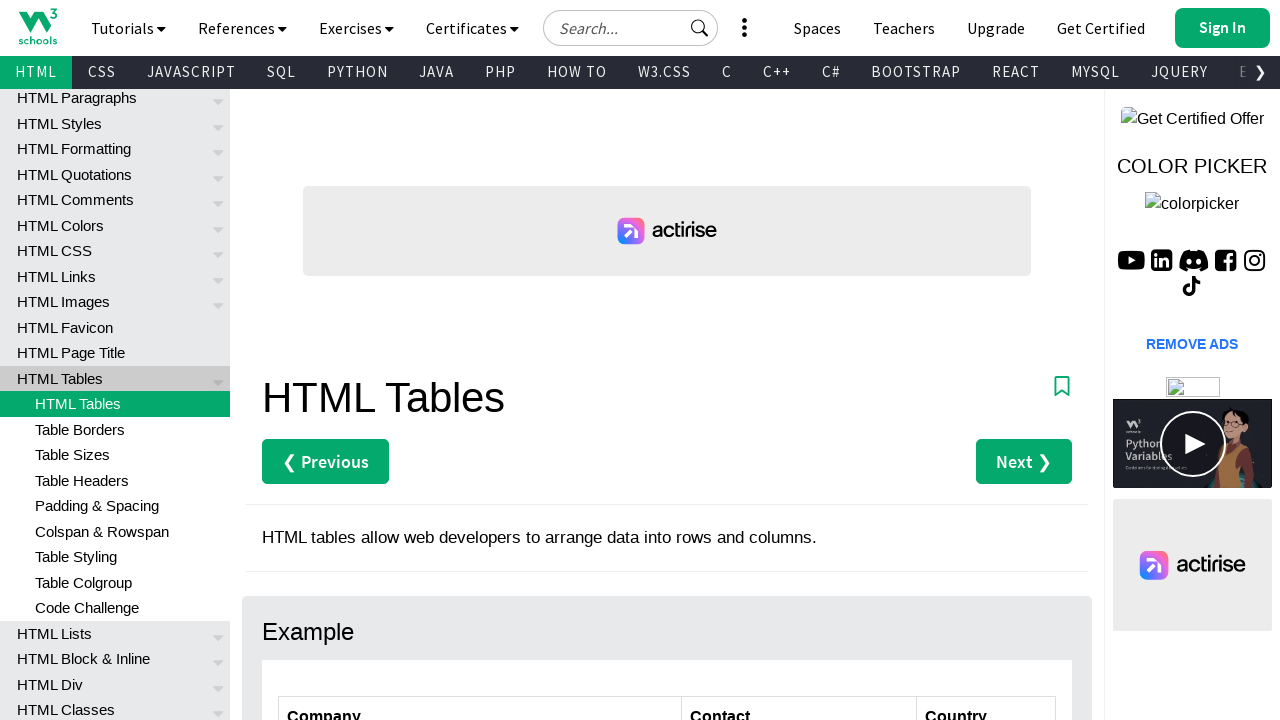

Located company cell in row 2
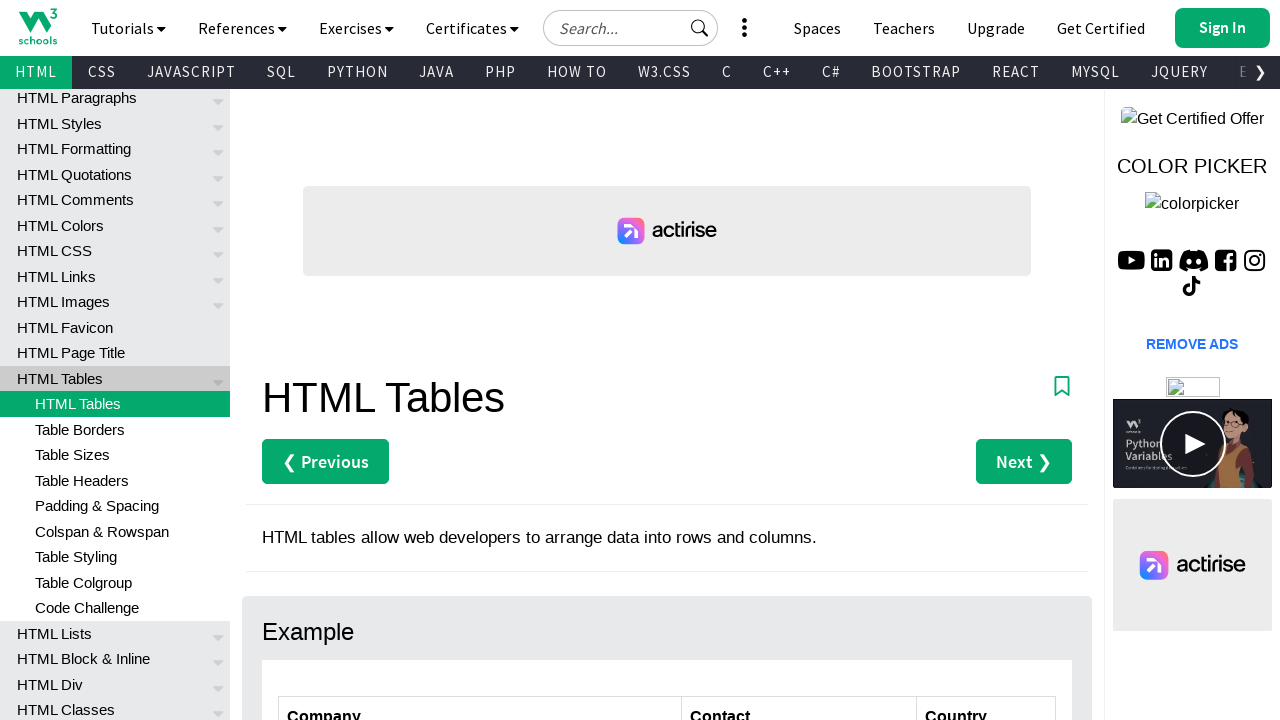

Retrieved company name: 'Alfreds Futterkiste' from row 2
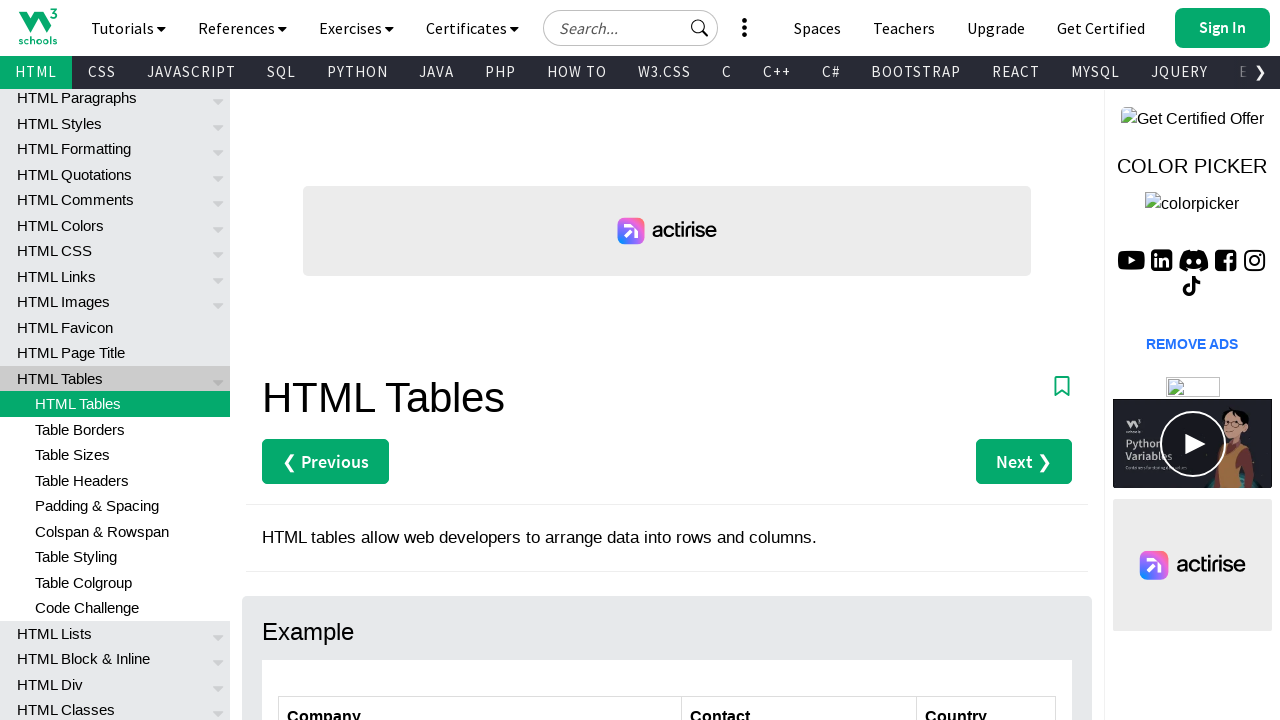

Located company cell in row 3
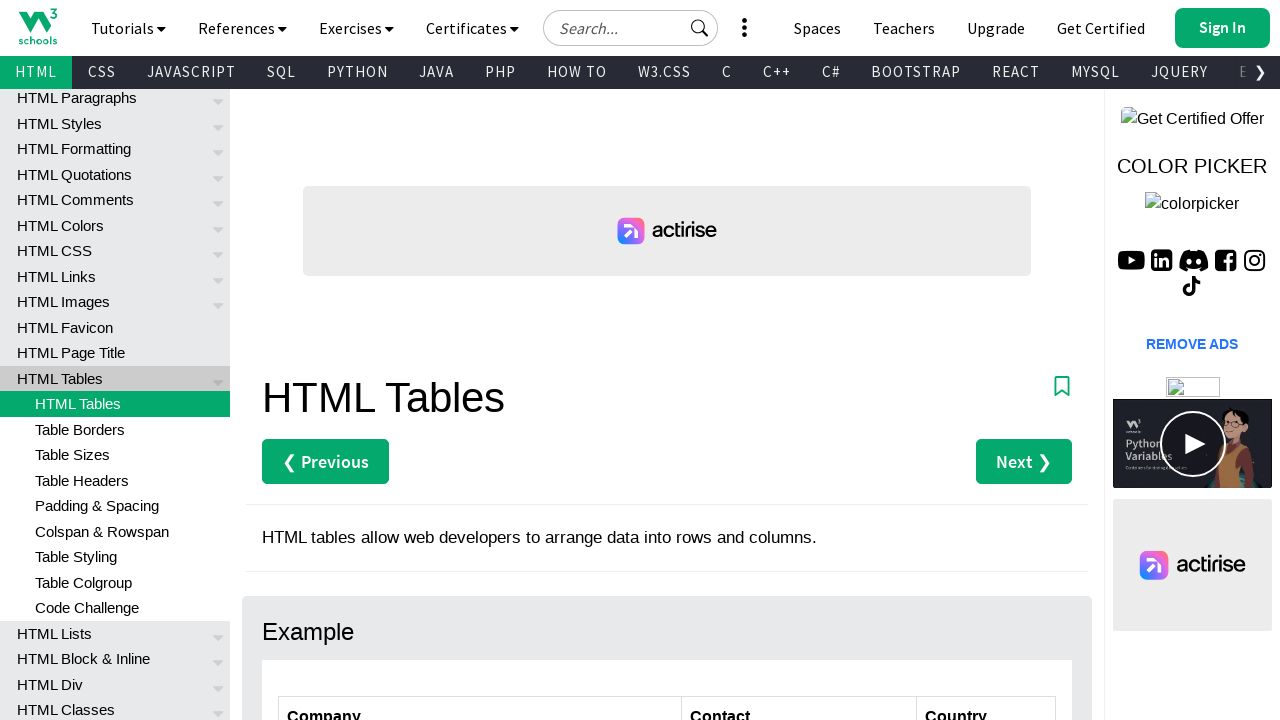

Retrieved company name: 'Centro comercial Moctezuma' from row 3
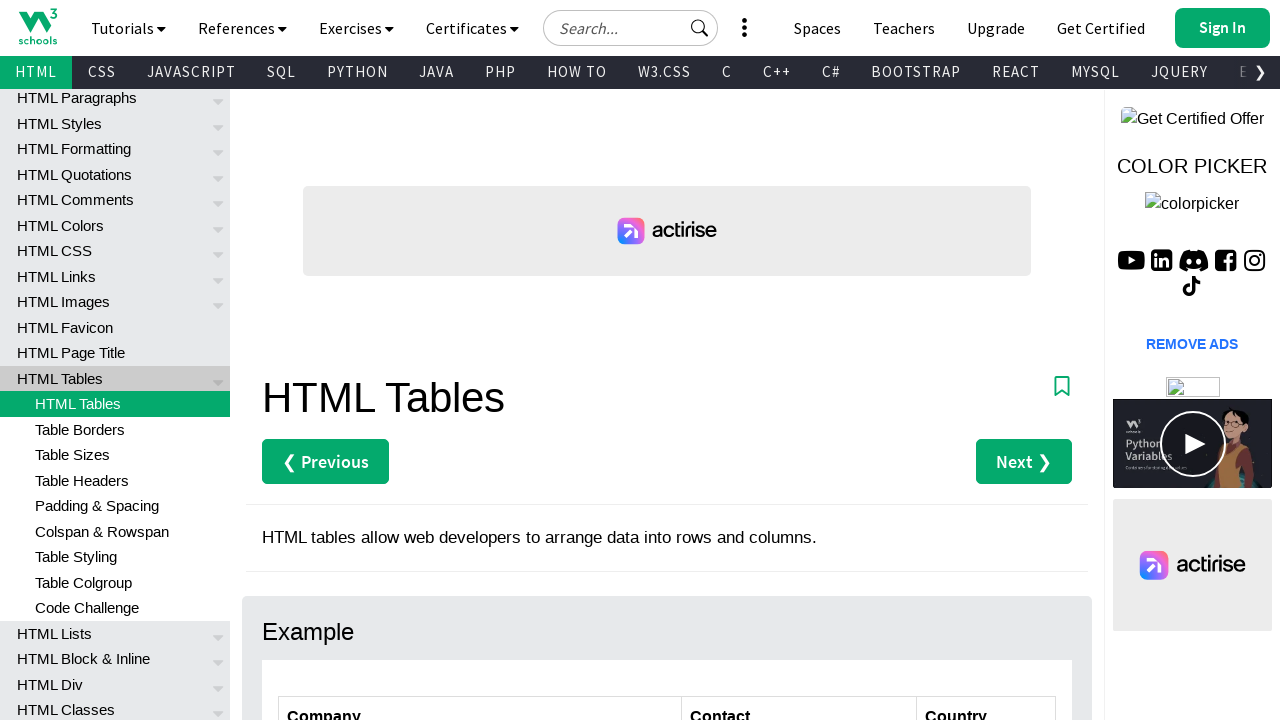

Located company cell in row 4
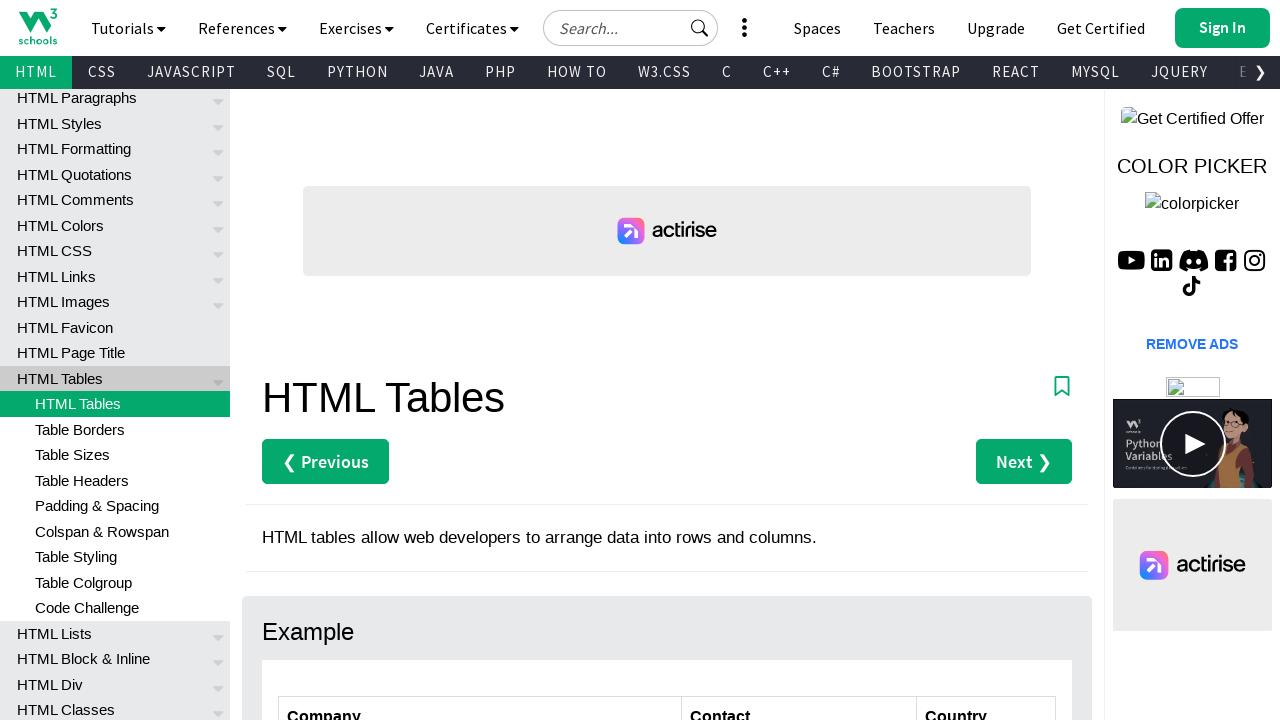

Retrieved company name: 'Ernst Handel' from row 4
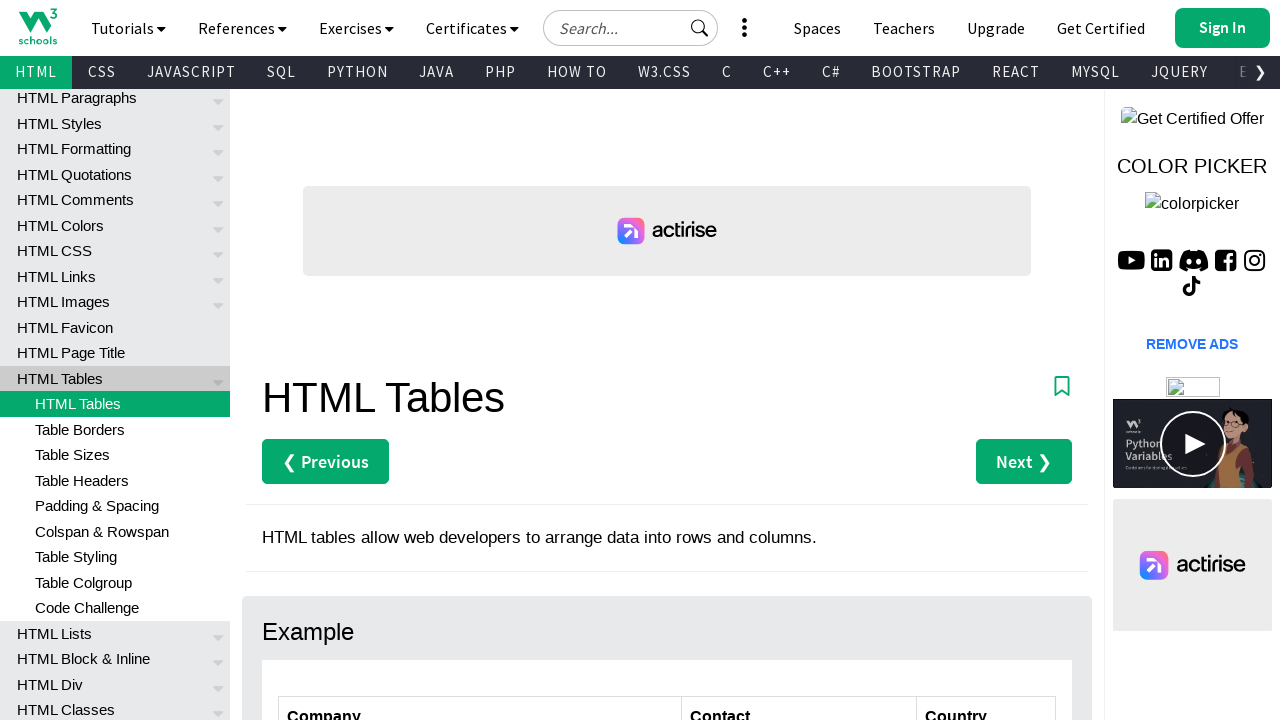

Found matching company 'Ernst Handel' in row 4
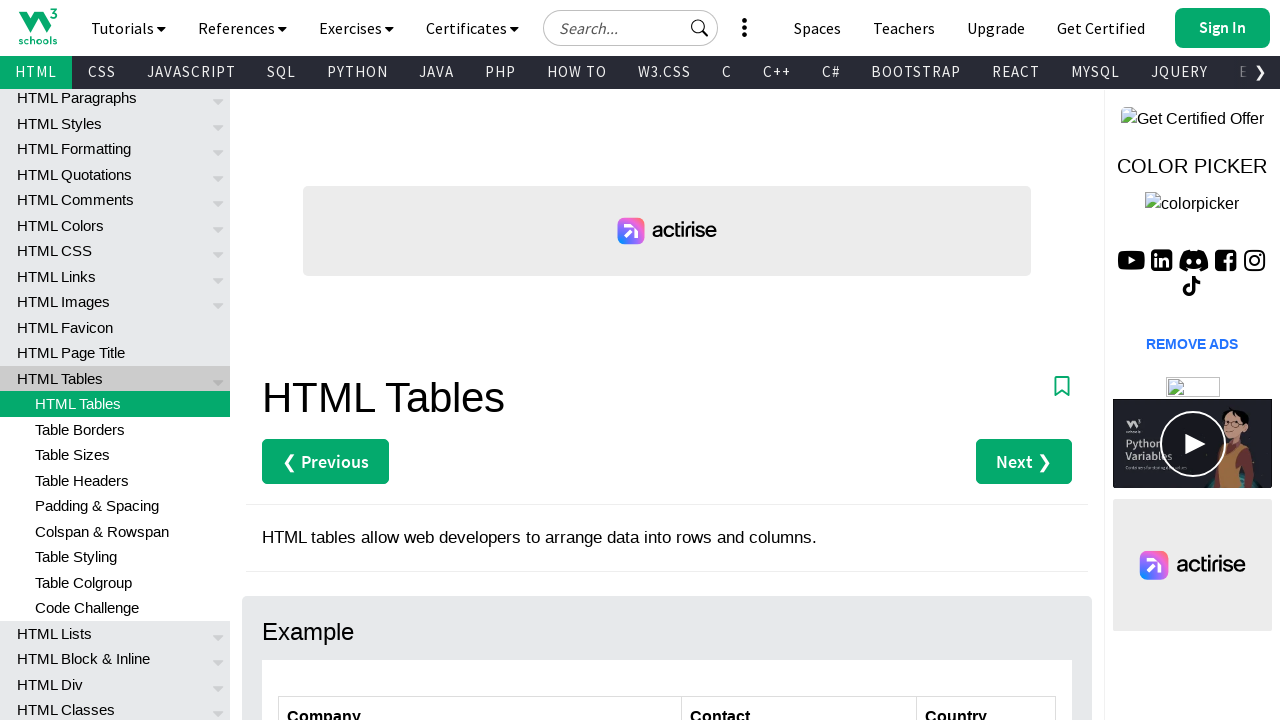

Located country cell in row 4
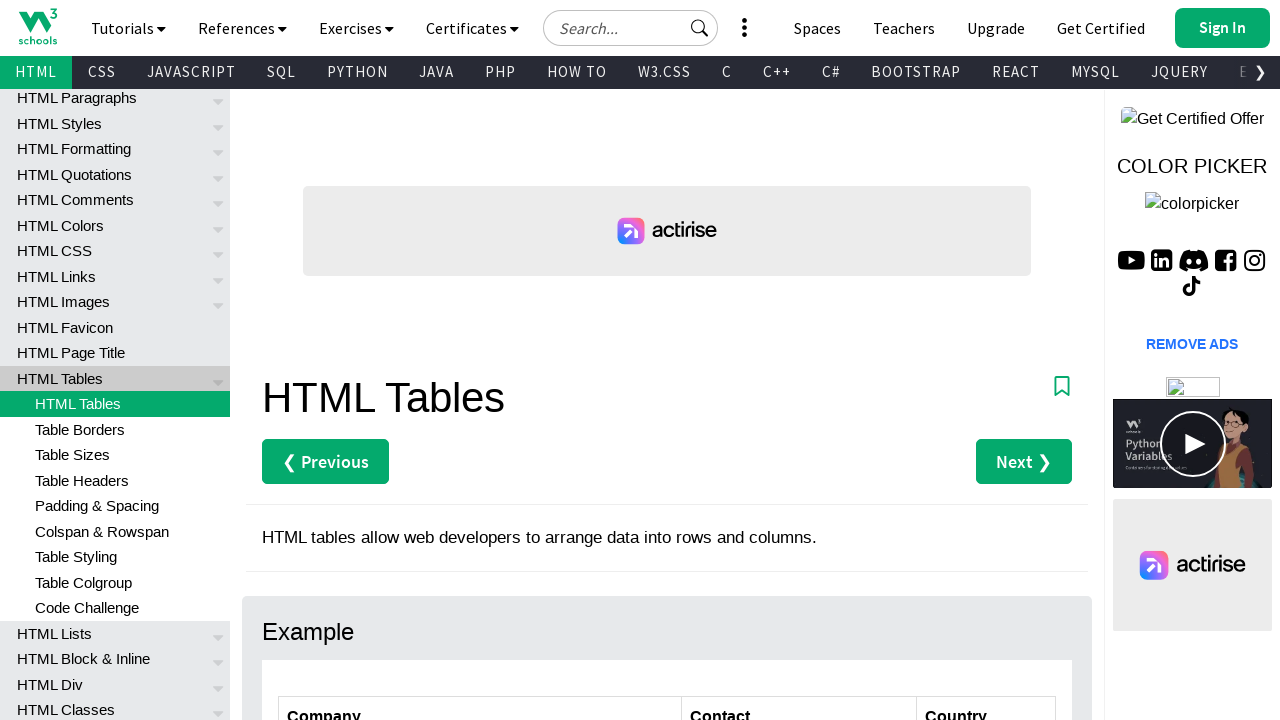

Retrieved country: 'Austria' for company 'Ernst Handel'
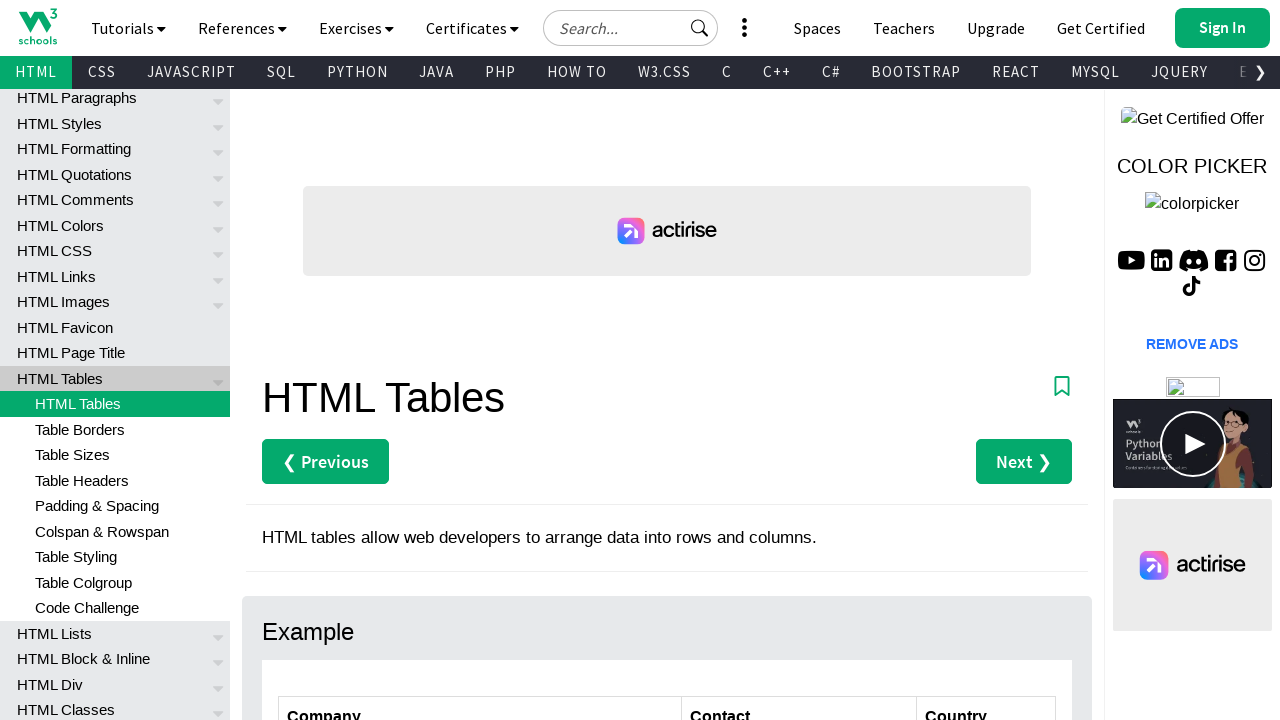

Verified: 'Ernst Handel' is available in Austria
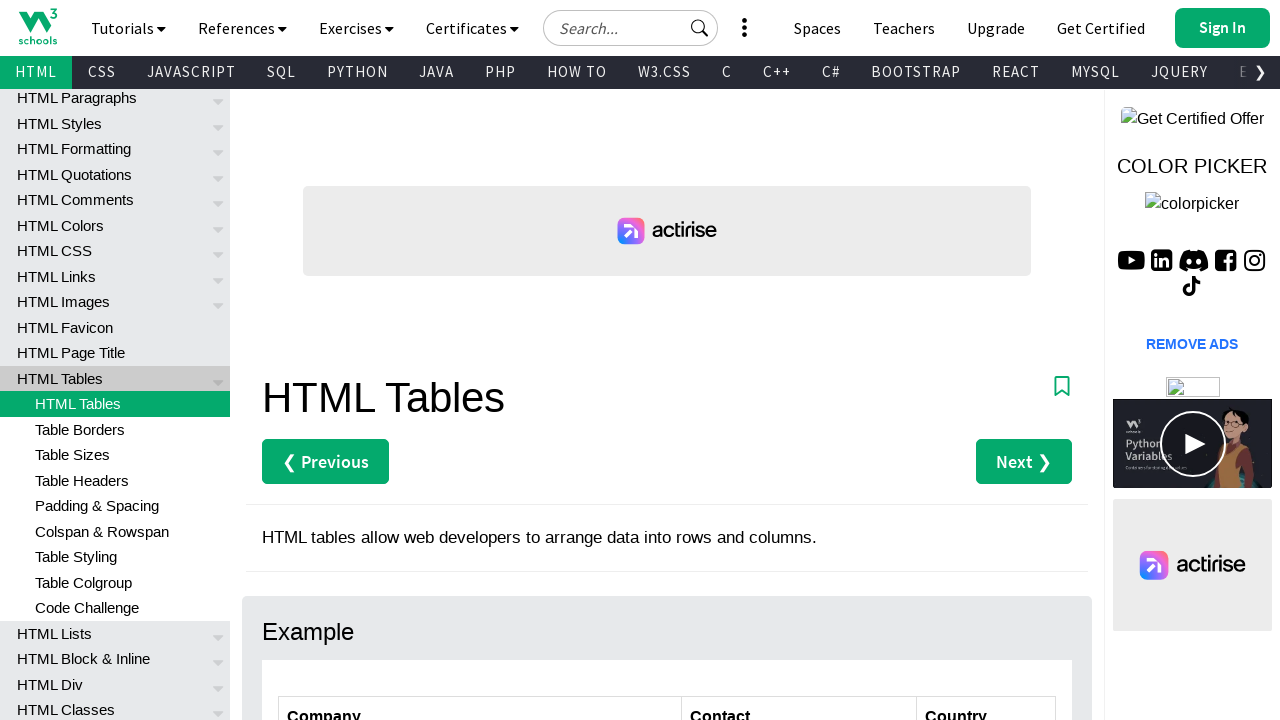

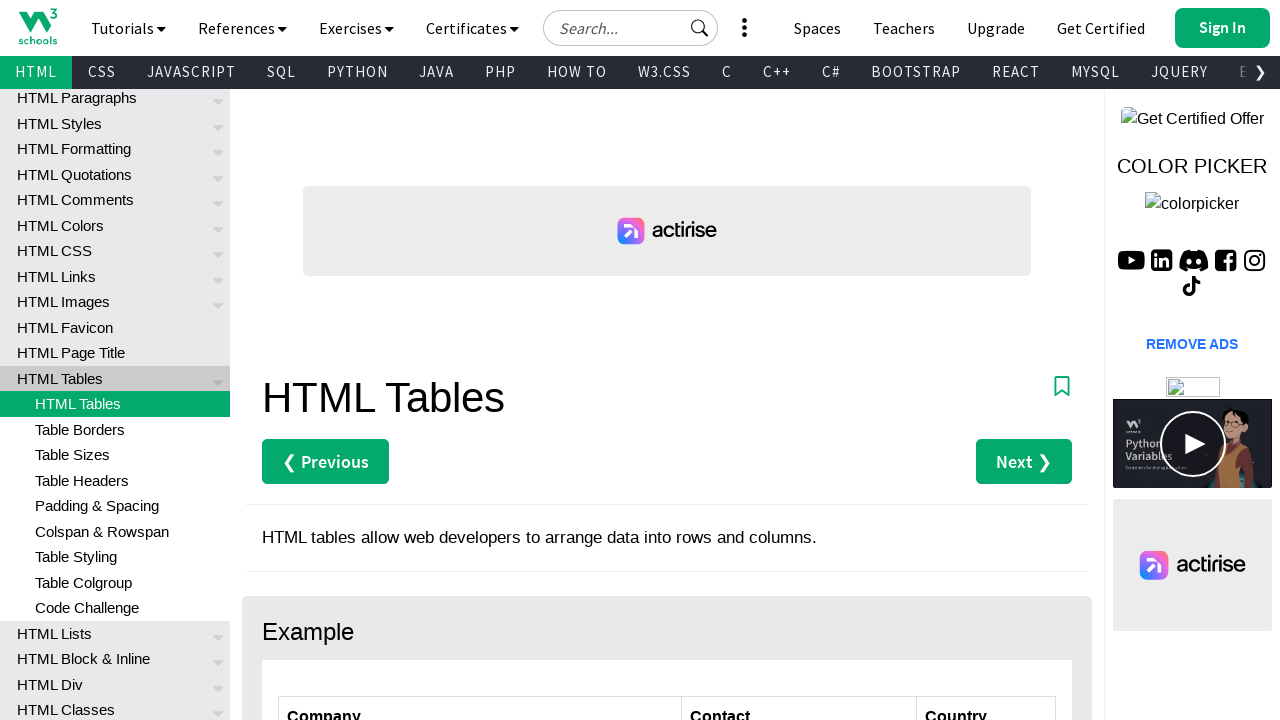